Tests selection state of radio buttons and checkboxes by clicking them and verifying their selected status

Starting URL: https://automationfc.github.io/basic-form/index.html

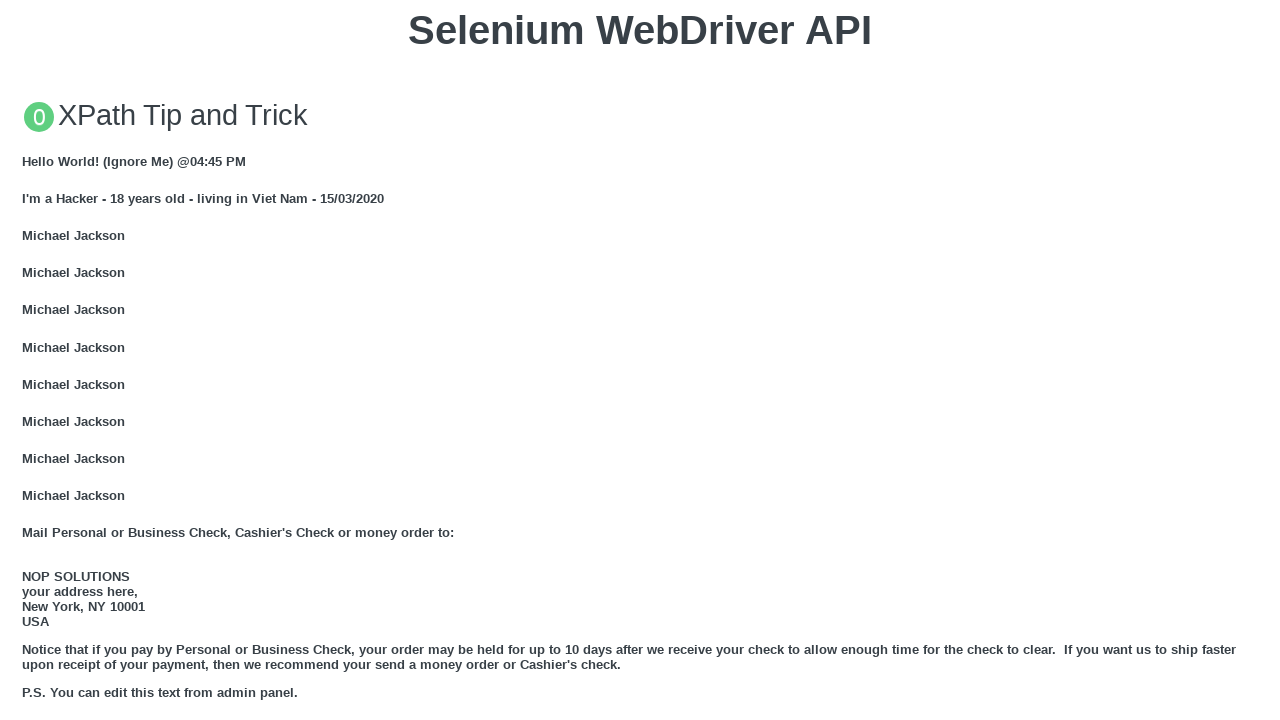

Clicked 'Under 18' radio button (first click) at (28, 360) on input#under_18
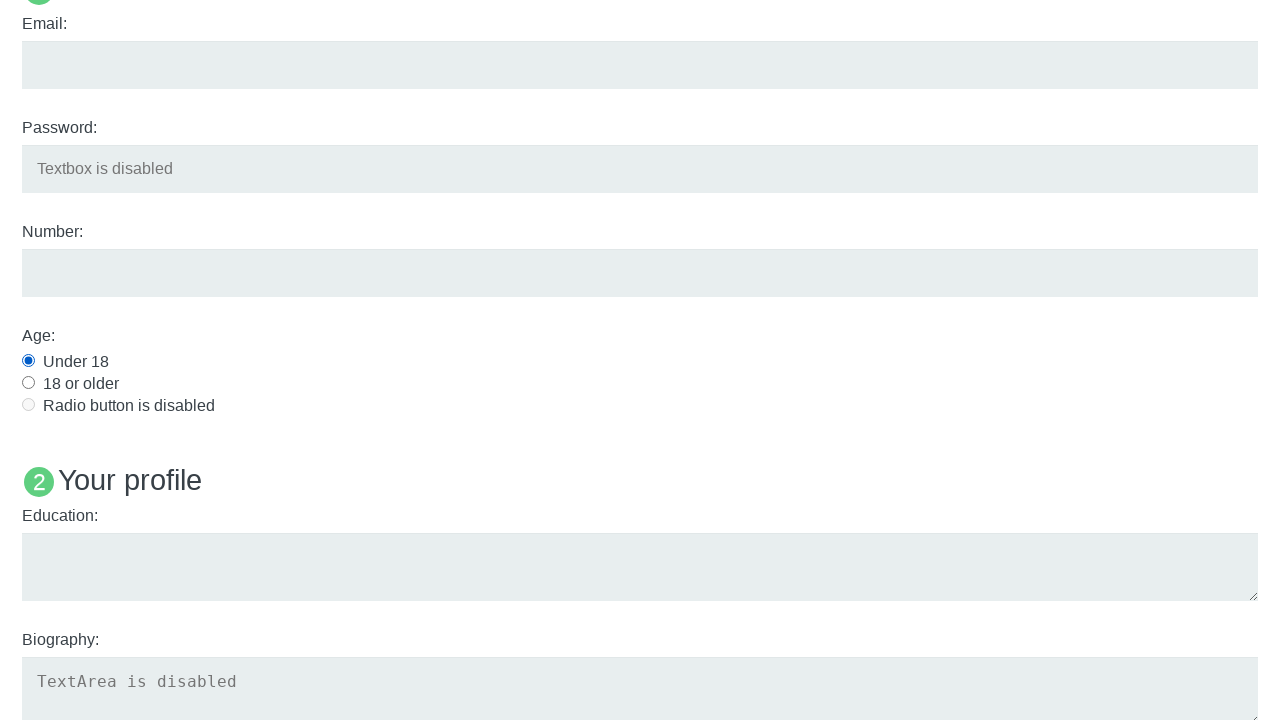

Clicked 'Under 18' radio button (second click) at (28, 360) on input#under_18
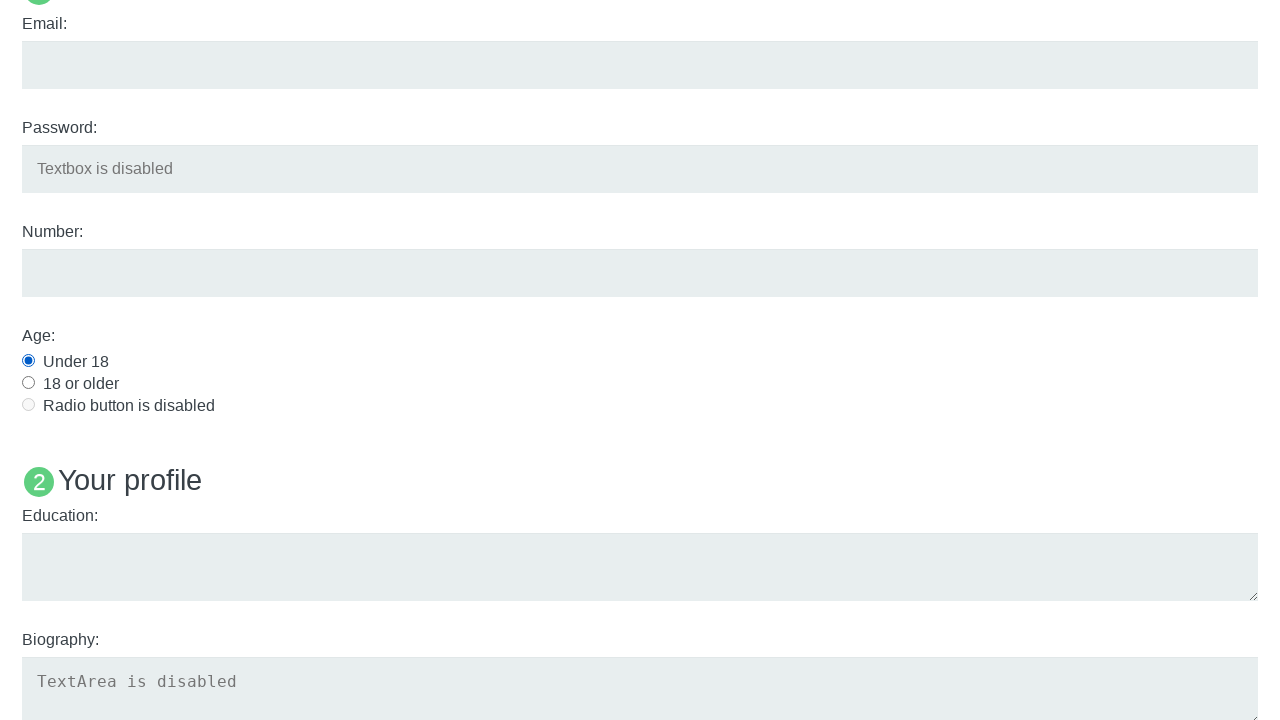

Verified 'Under 18' radio button selection state
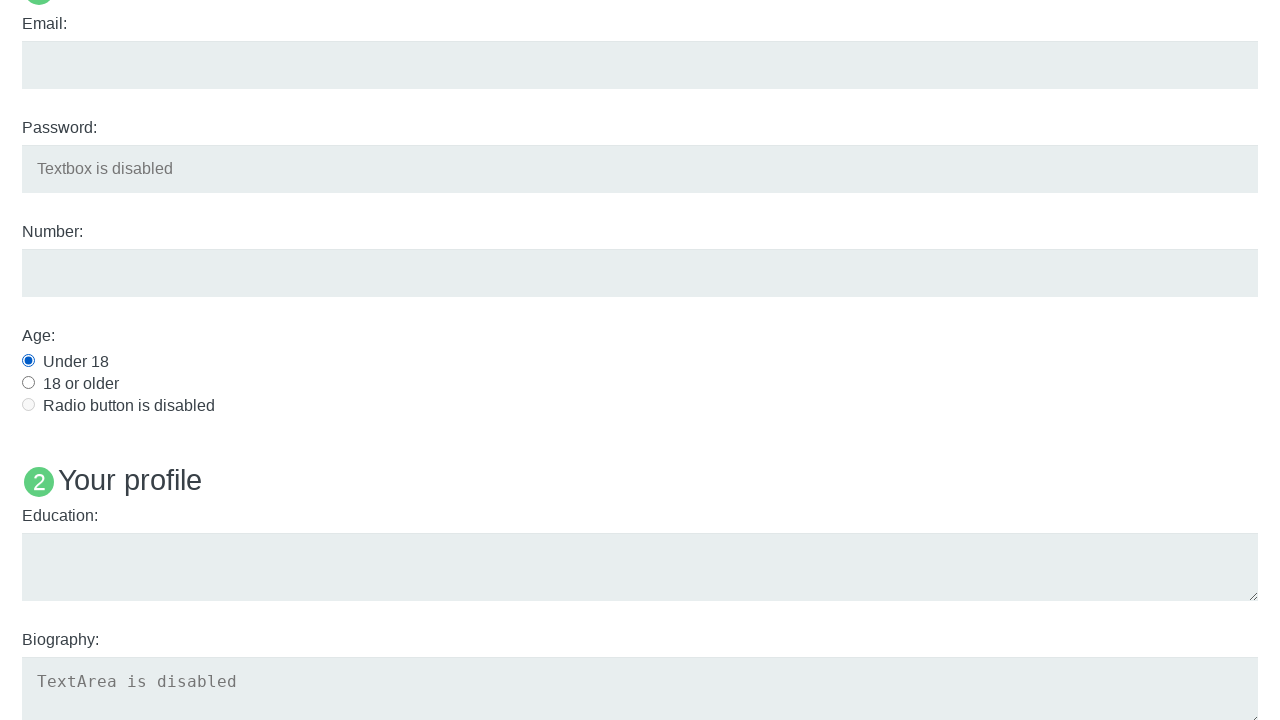

Clicked Java checkbox to select it at (28, 361) on input#java
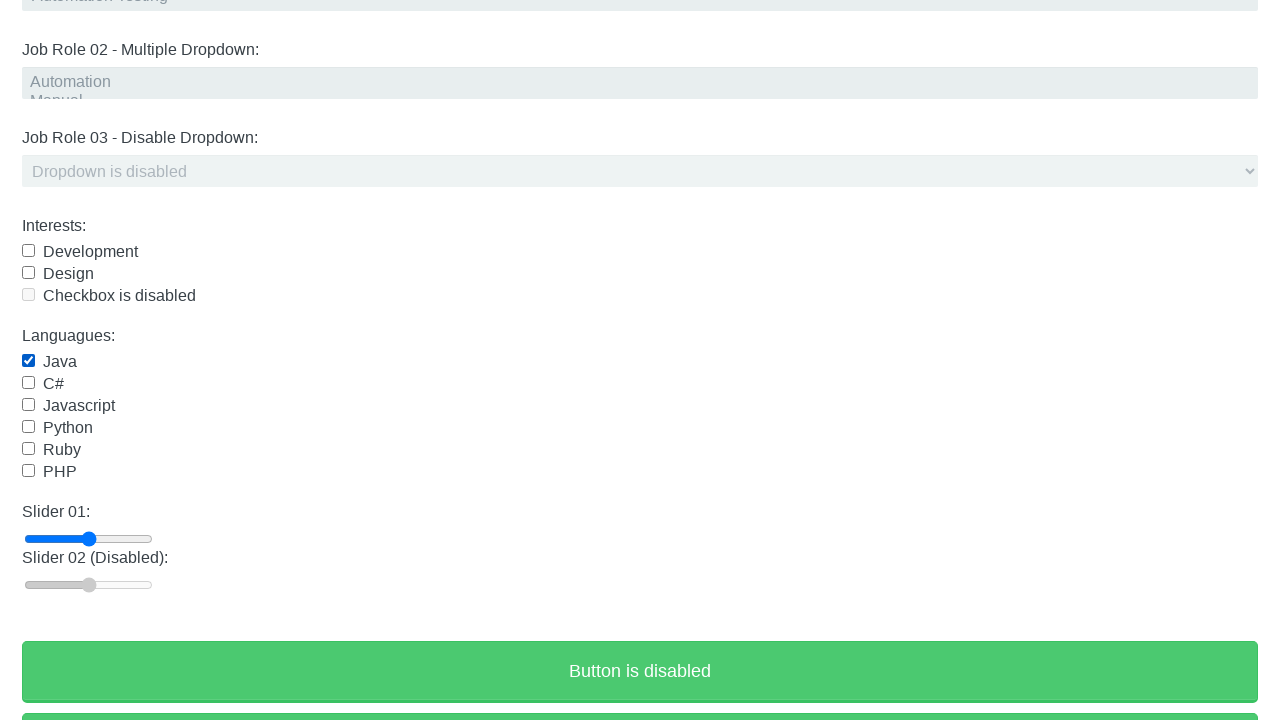

Verified Java checkbox is selected
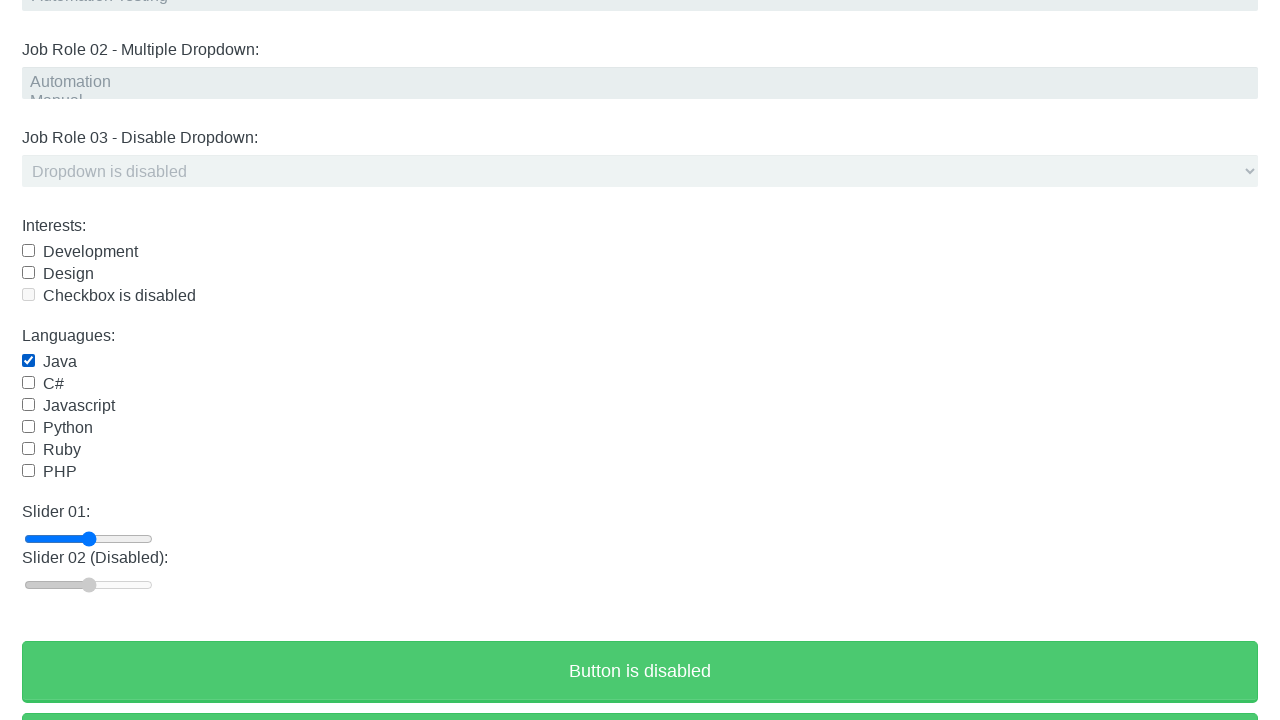

Clicked Java checkbox again to deselect it at (28, 361) on input#java
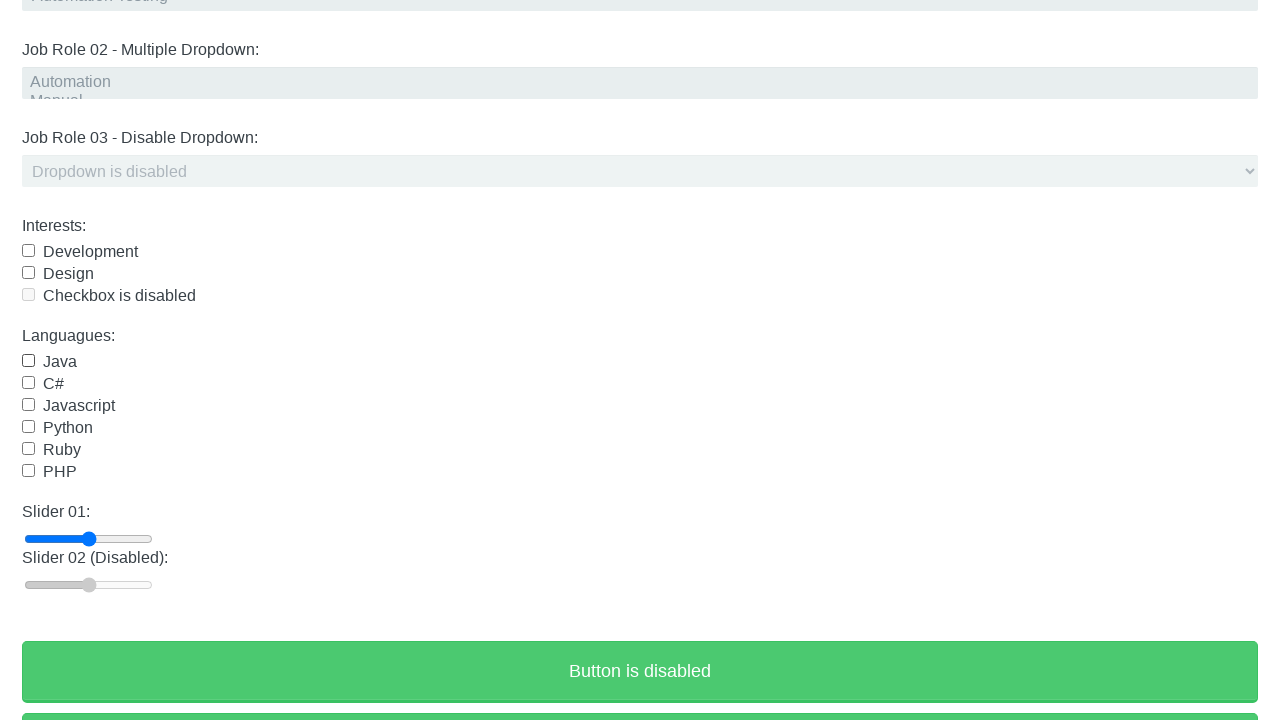

Verified Java checkbox is now deselected
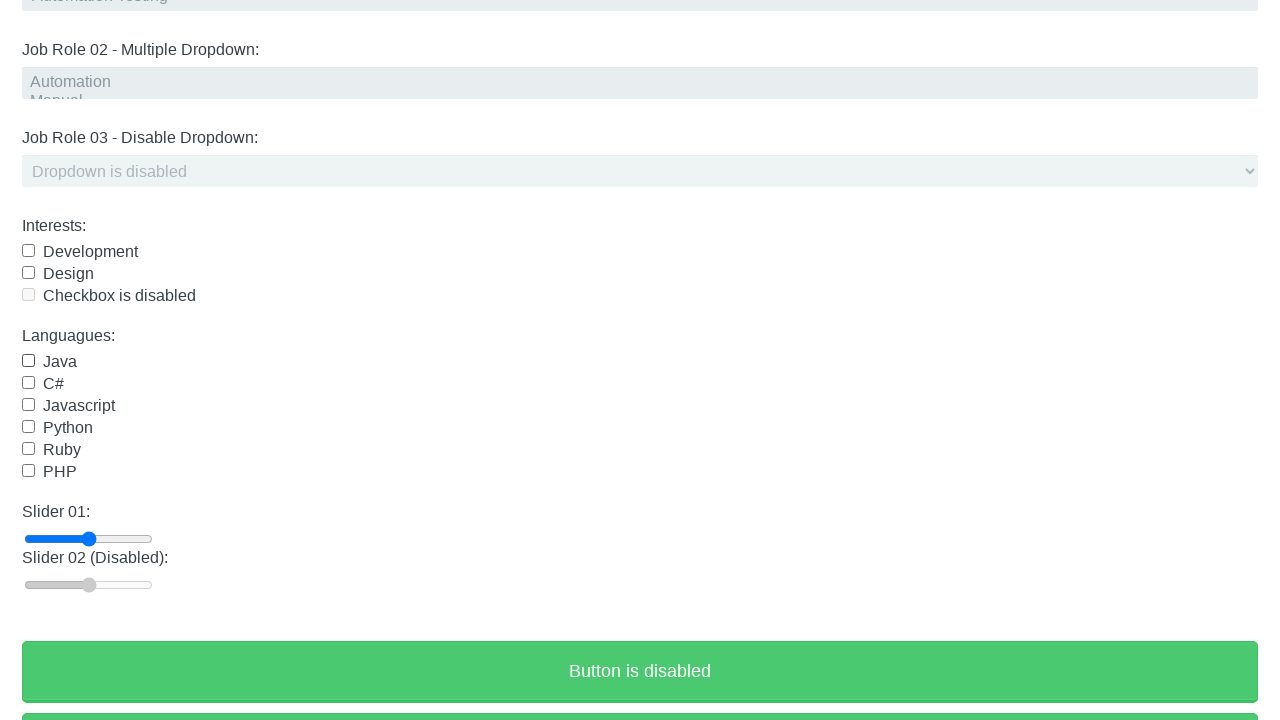

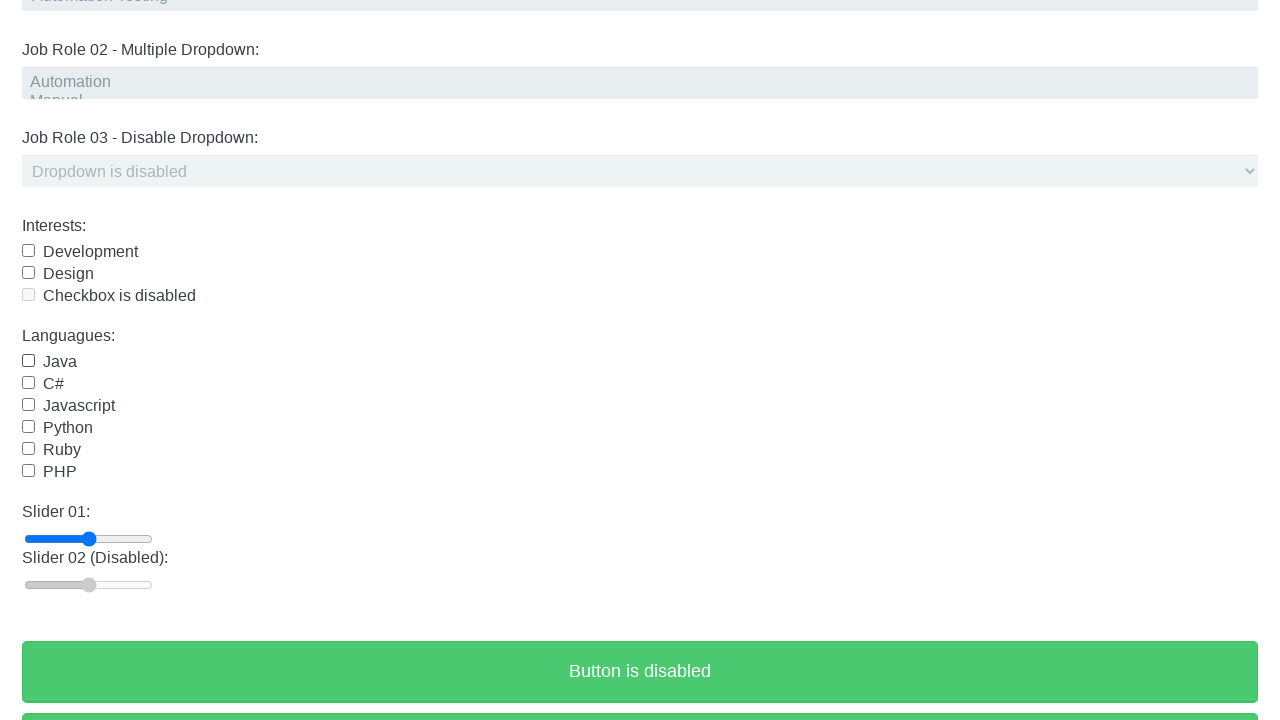